Opens the Urban Ladder e-commerce website homepage and verifies it loads successfully

Starting URL: https://www.urbanladder.com

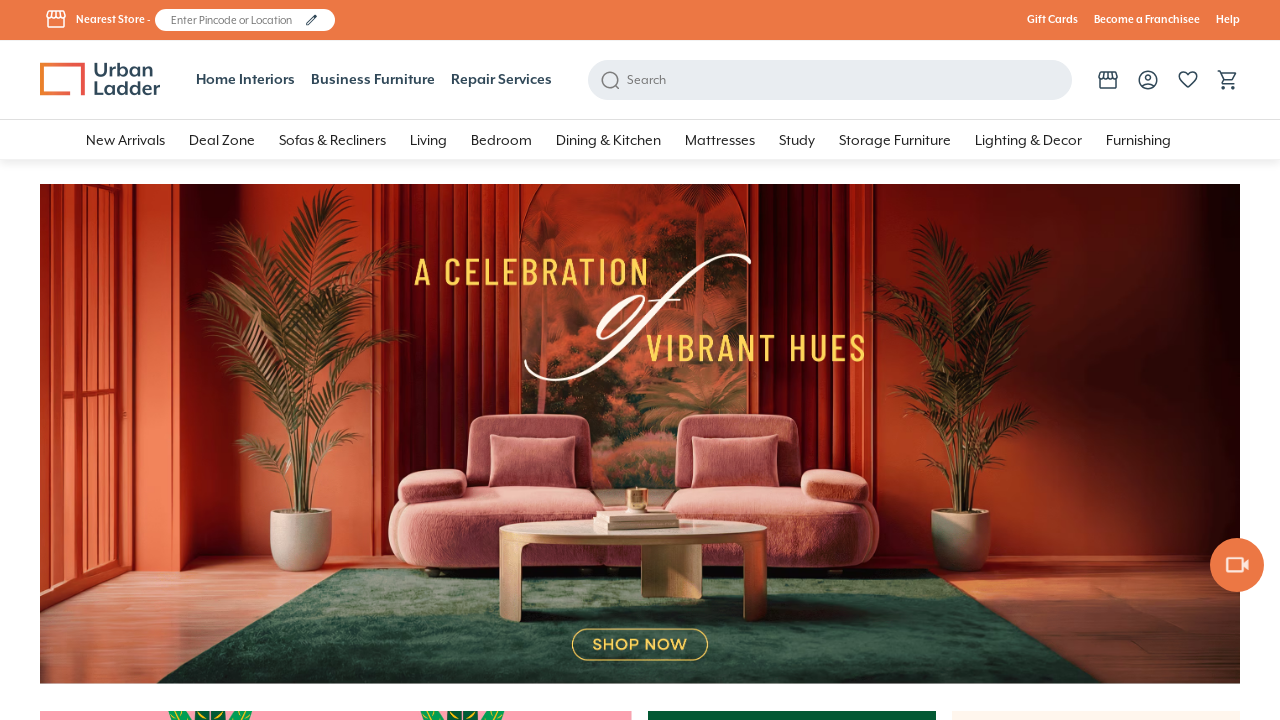

Waited for page DOM content to load
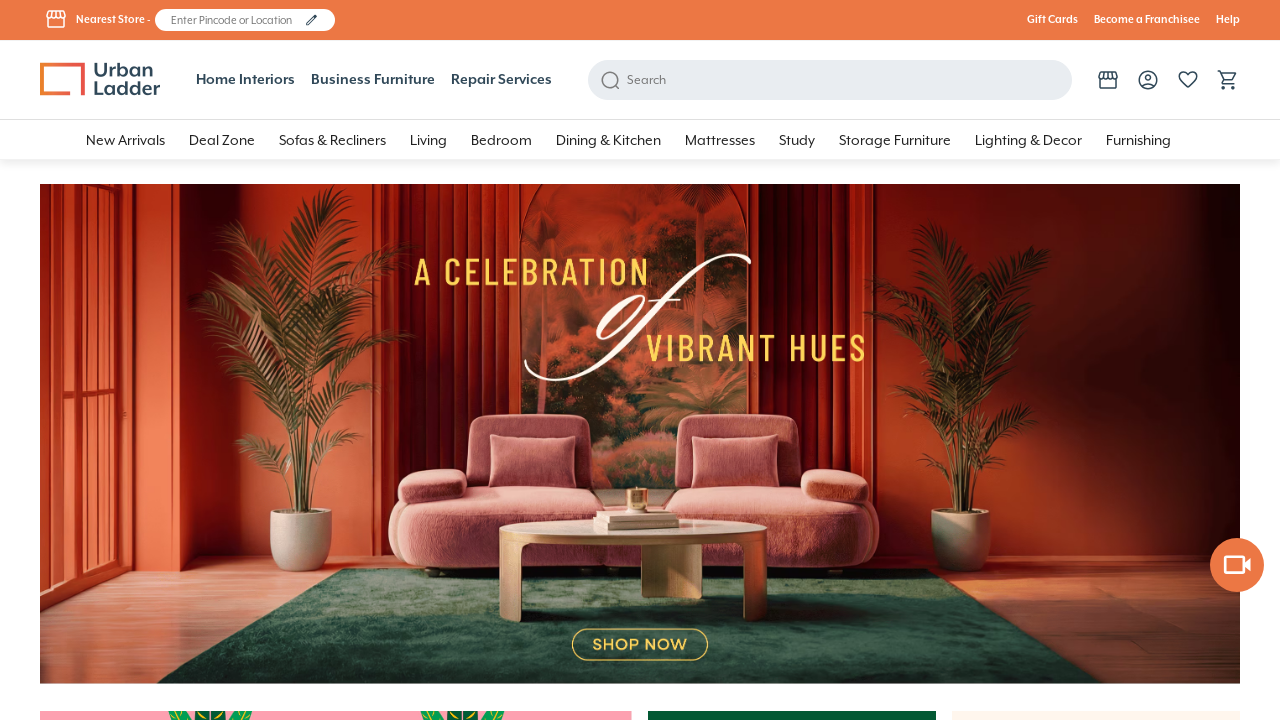

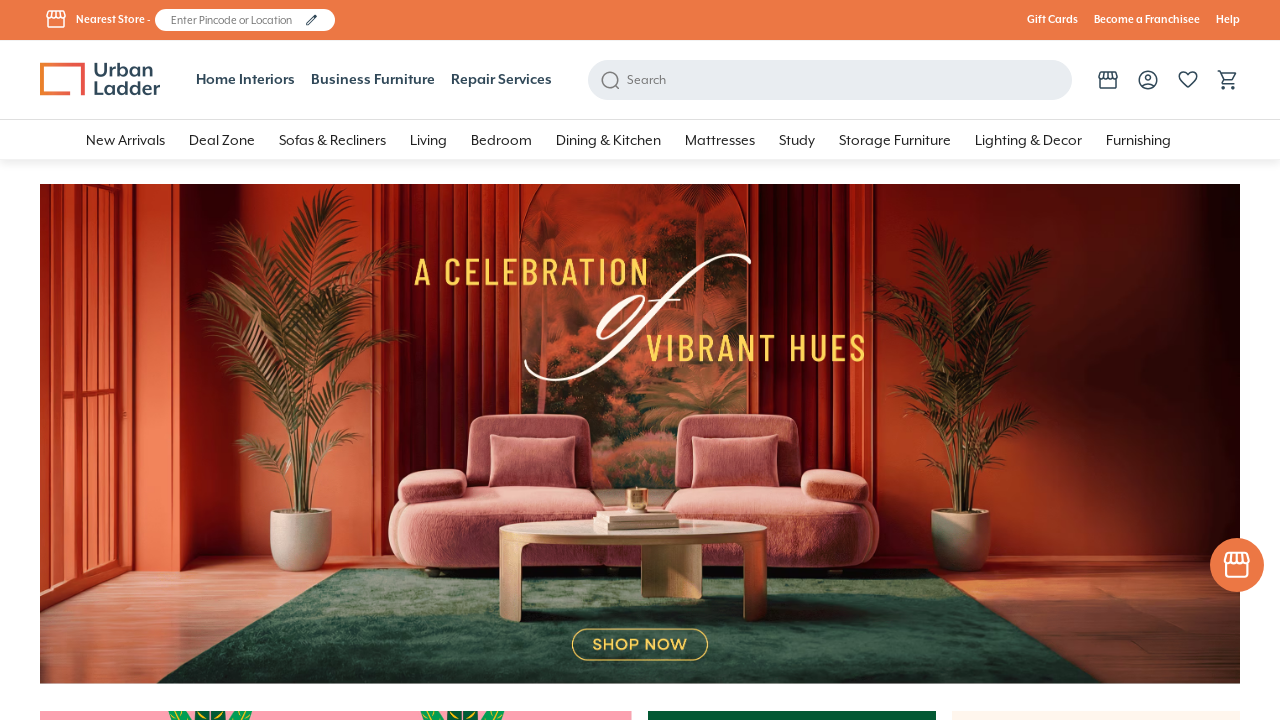